Tests Google Translate functionality by entering English text and verifying the translation appears

Starting URL: https://translate.google.com/?sl=en&tl=es&op=translate

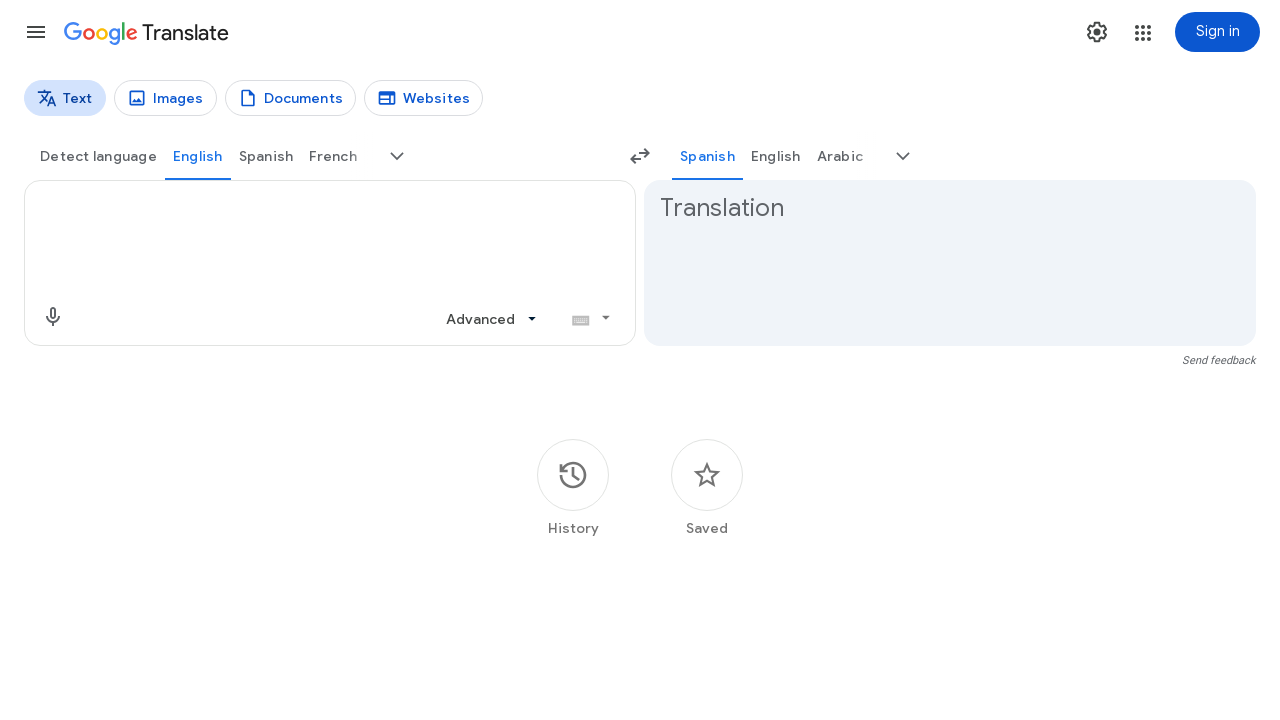

Entered 'how are you' into the source text field on textarea[aria-label*="Source text"]
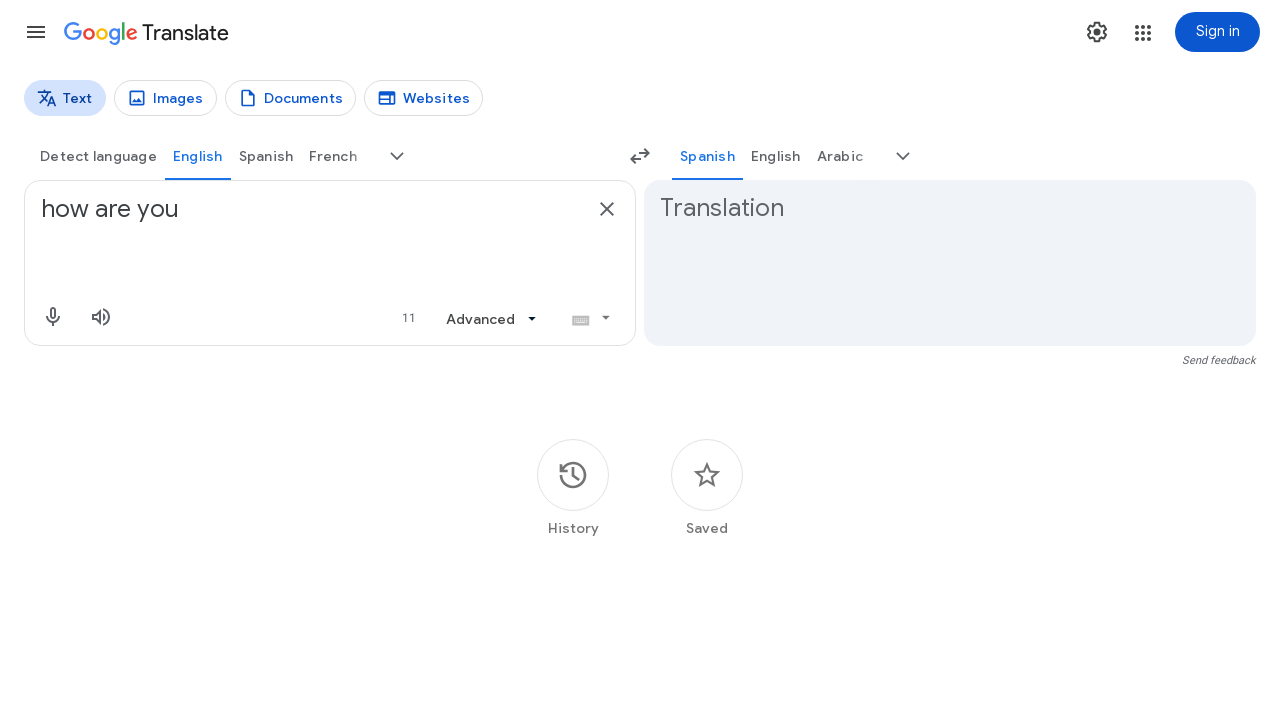

Waited 5 seconds for translation to process
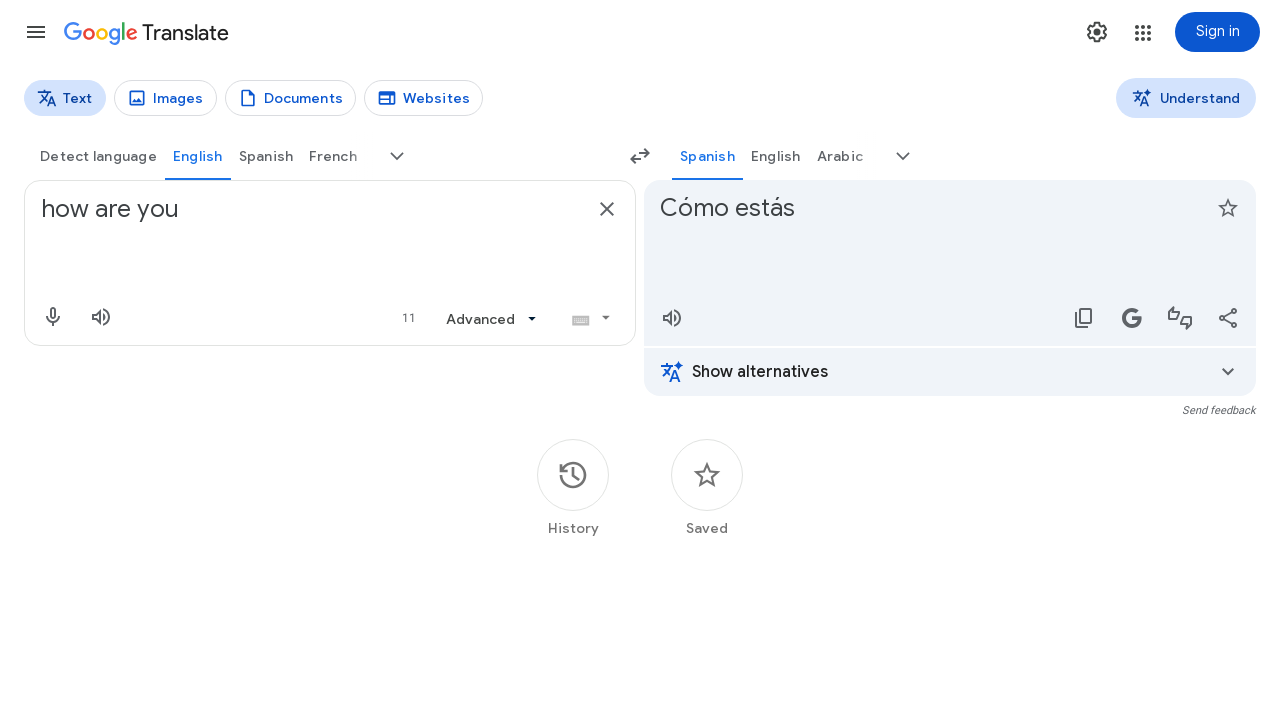

Verified translated text element is visible
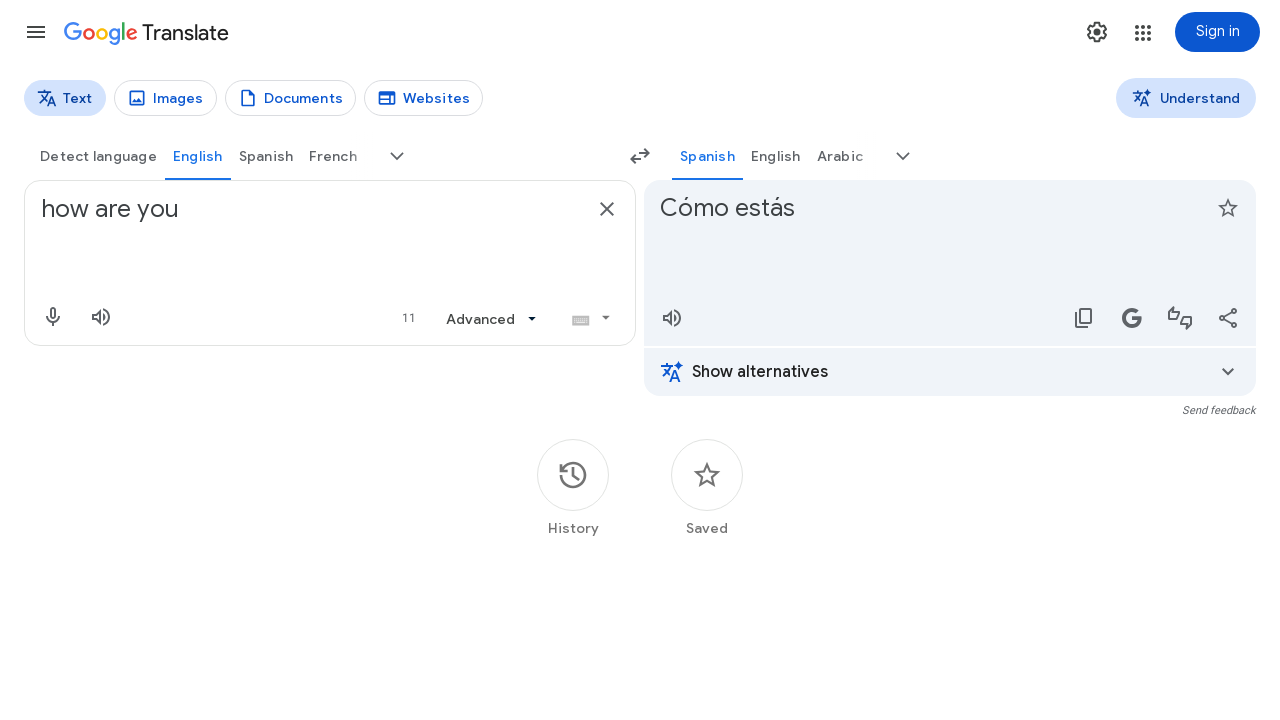

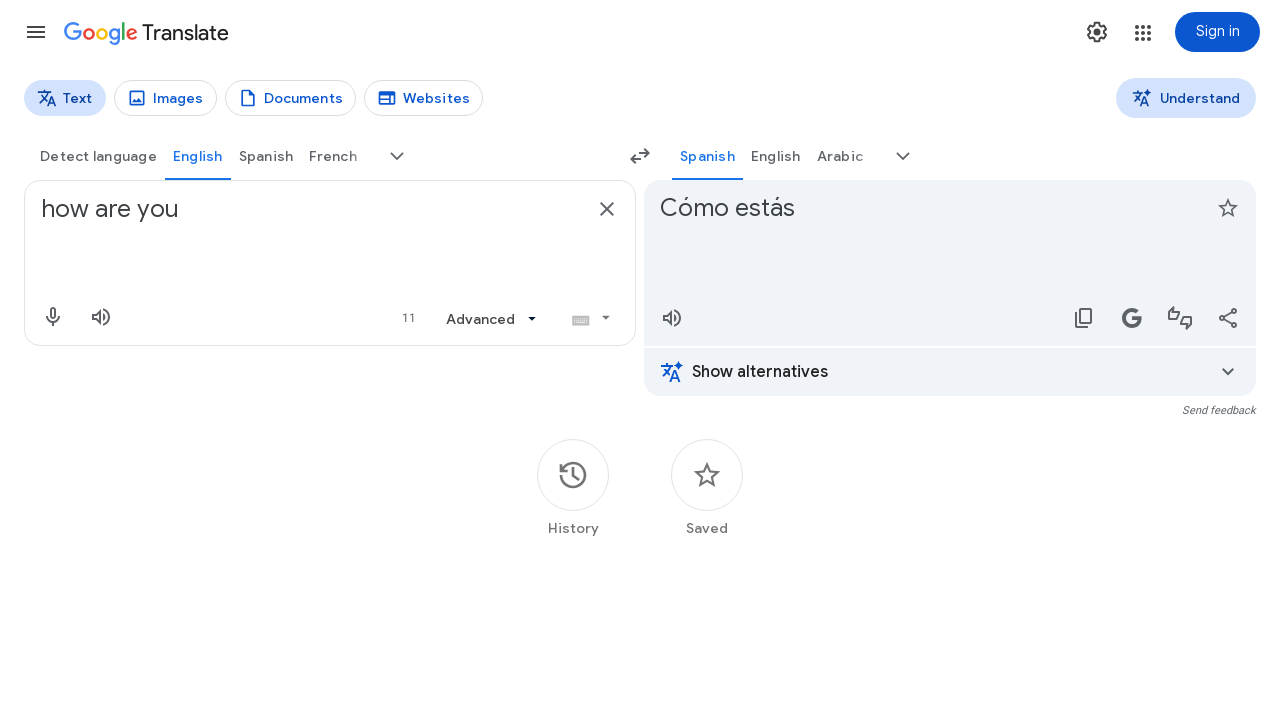